Tests a pipeline pressure design calculator by filling in diameter, thickness, grade, operating pressure fields, selecting a joint factor radio button, and submitting the form to get calculation results.

Starting URL: https://mecsimcalc.com/app/9164993/pressure_design_of_pipeline_according_to_csa_z_662

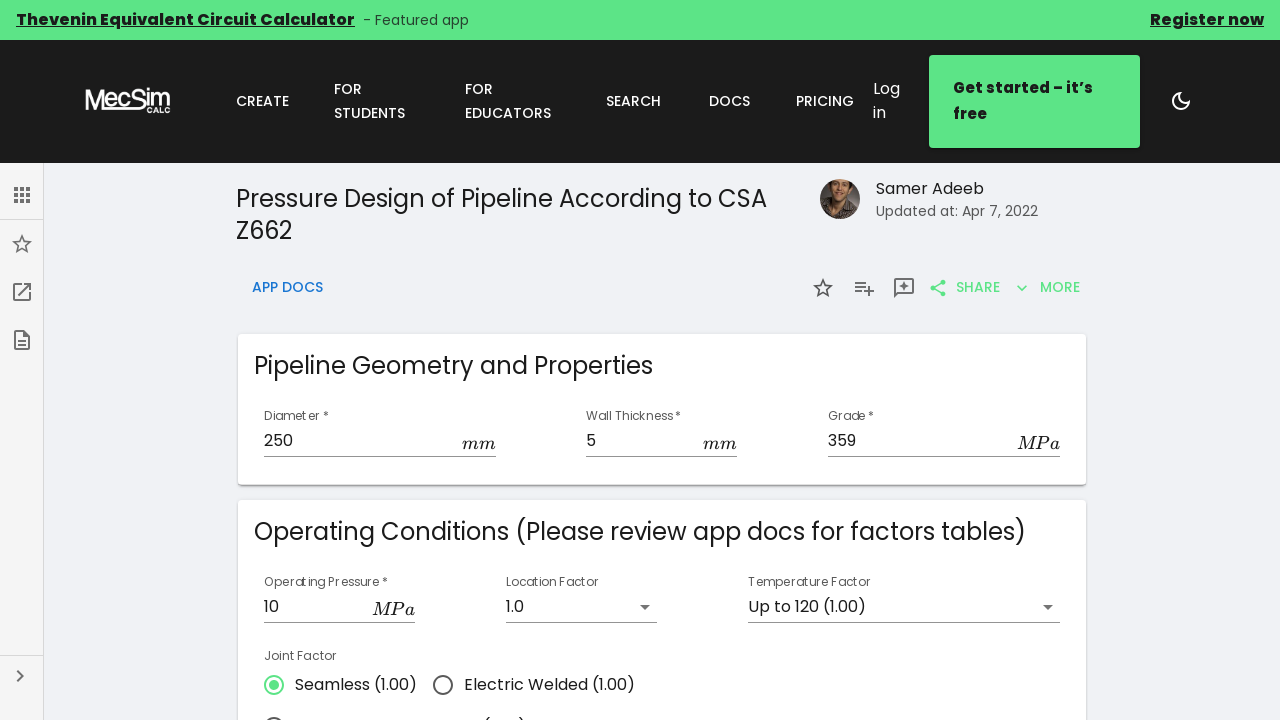

Filled diameter field with 300 on input[name='d']
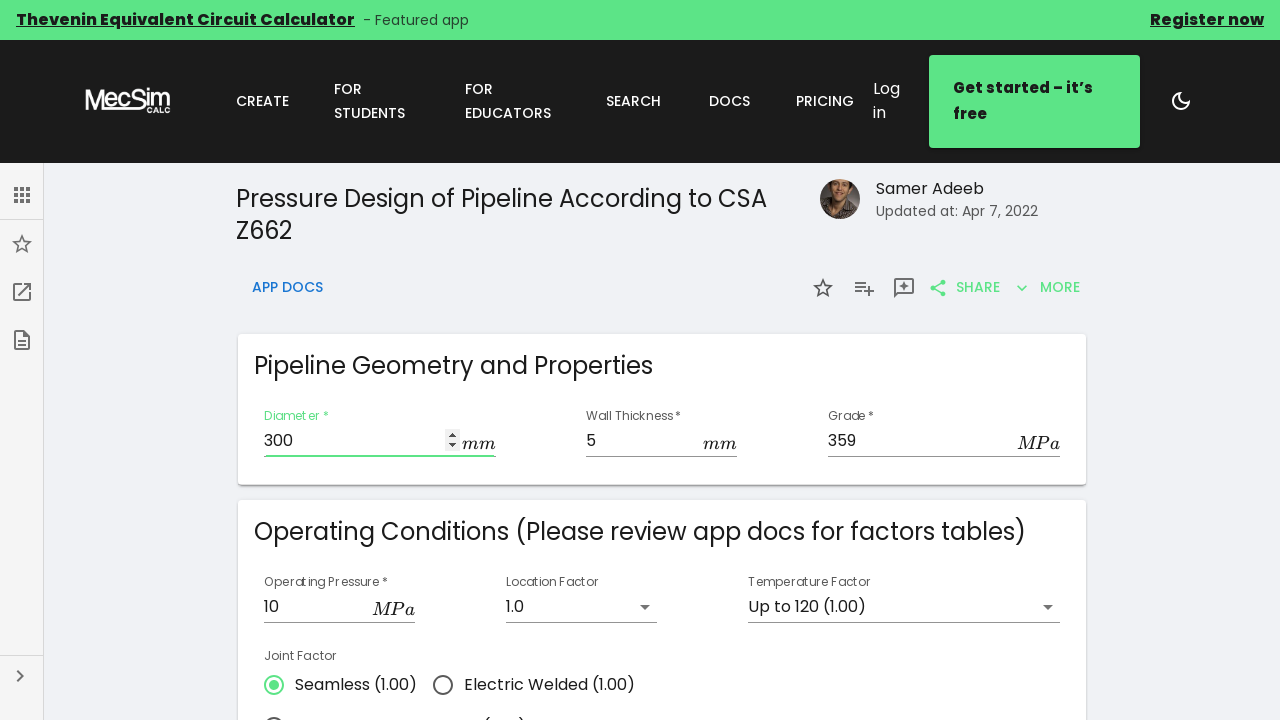

Filled thickness field with 6 on input[name='t']
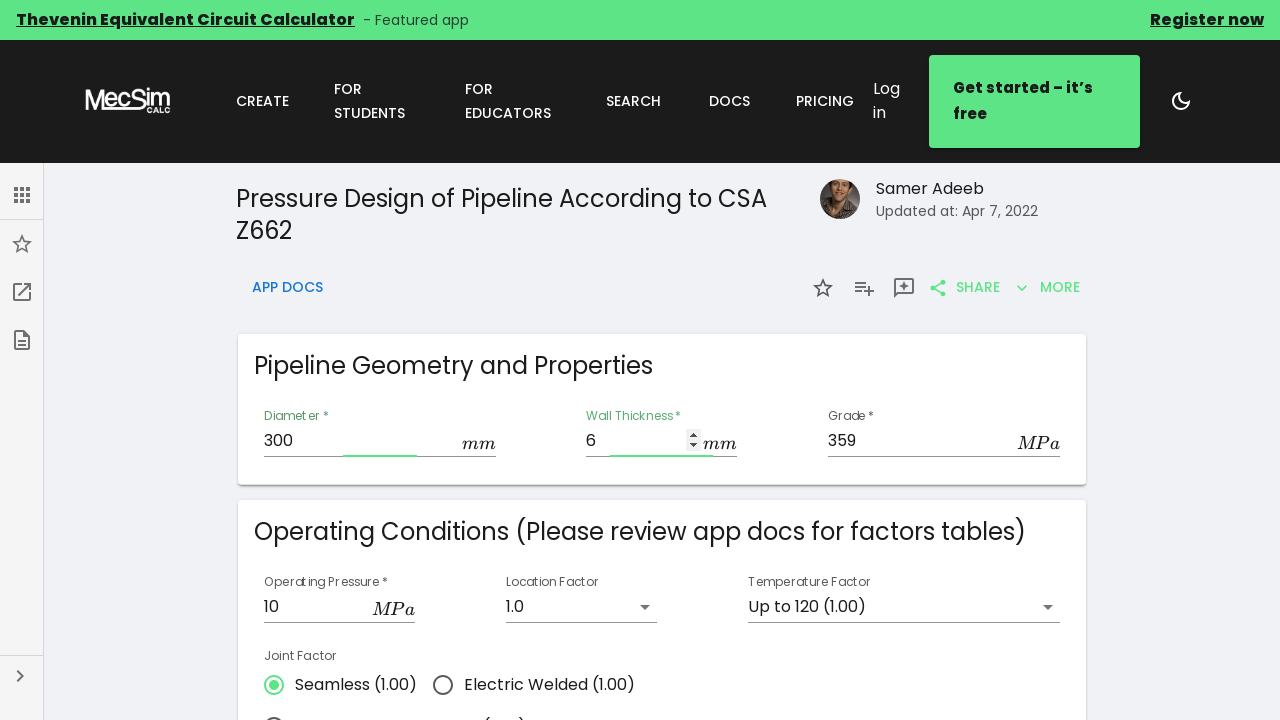

Filled grade field with 340 on input[name='sy']
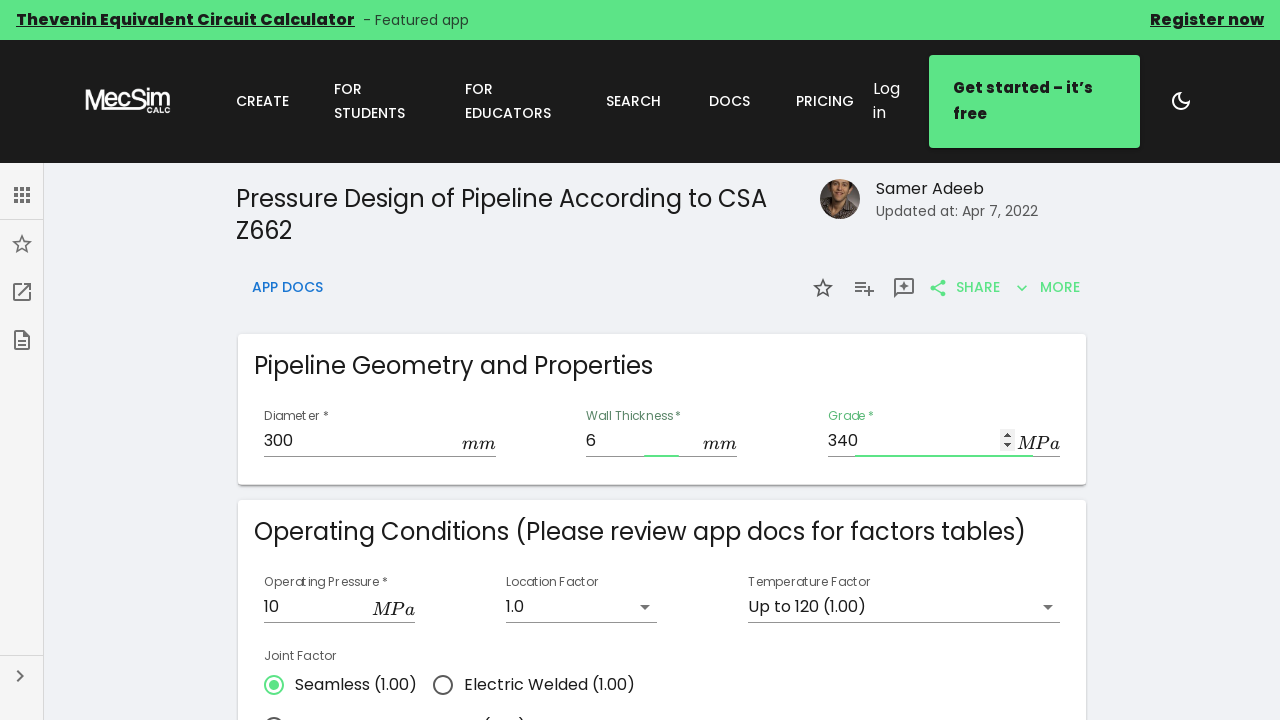

Filled operating pressure field with 8 on input[name='p']
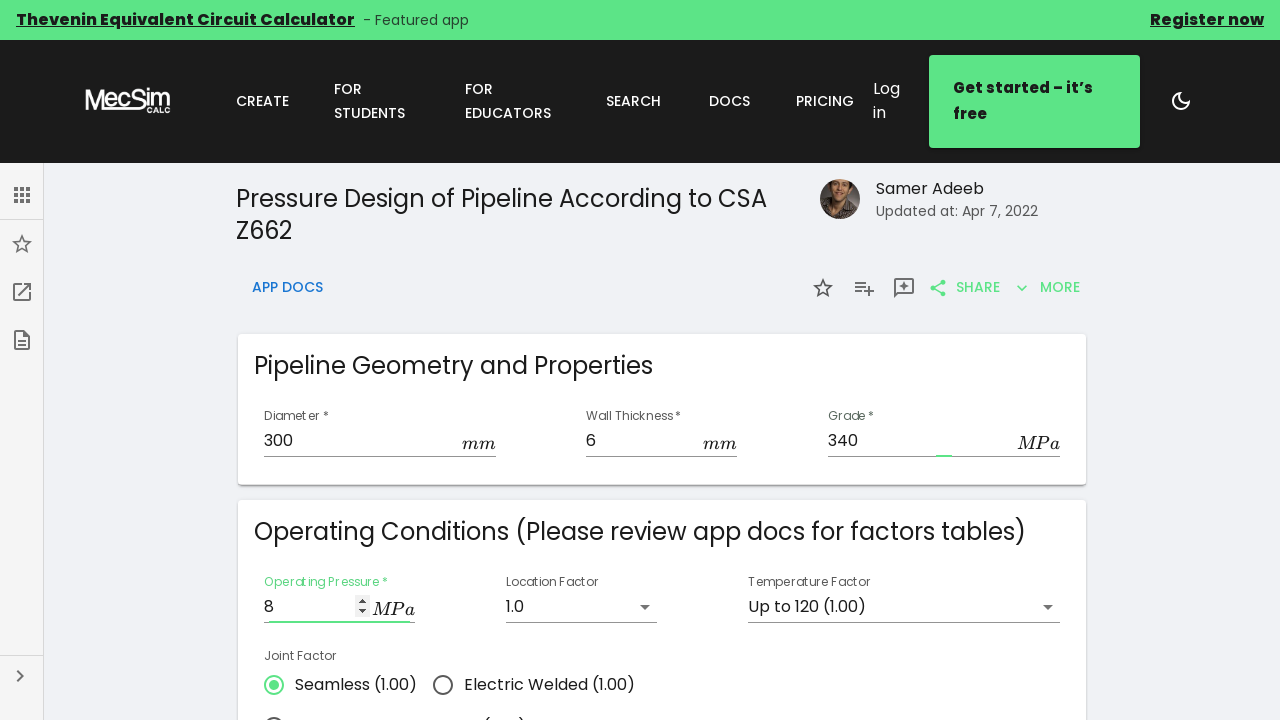

Selected 'Submerged arc welded (1.00)' joint factor radio button at (274, 699) on input[type='radio'][value='Submerged arc welded (1.00)']
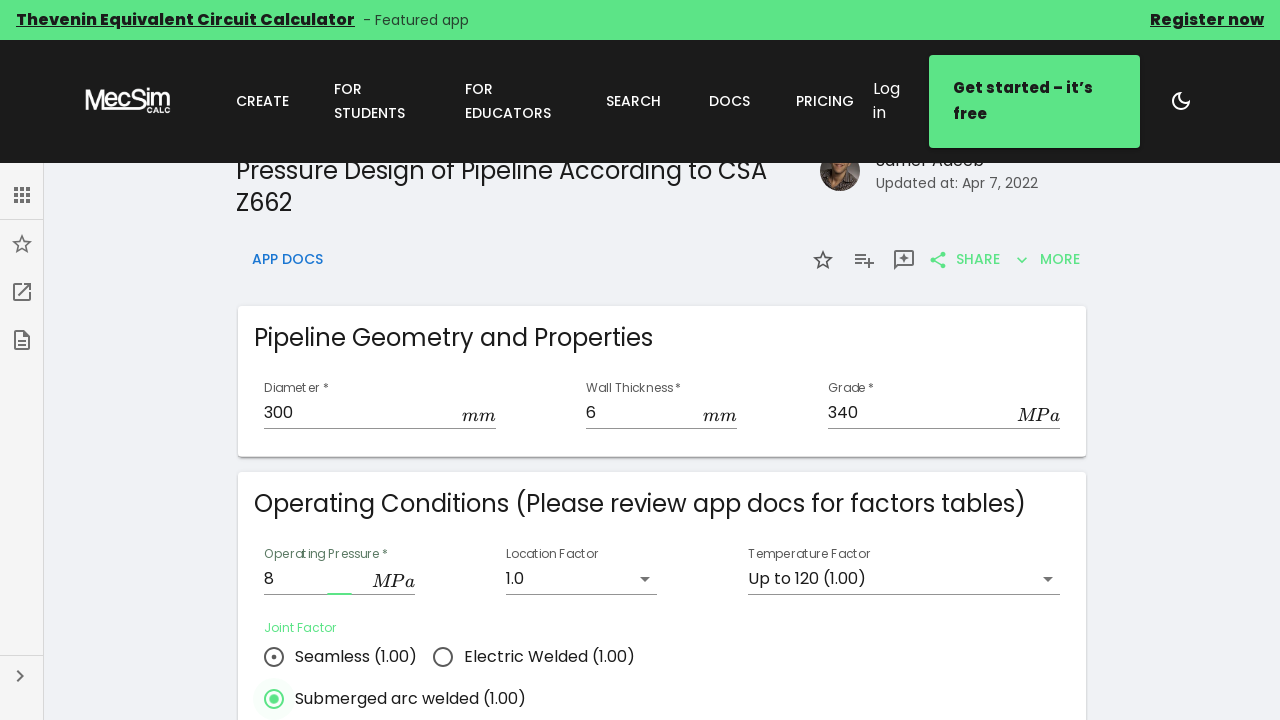

Clicked submit button to calculate pipeline pressure design at (641, 442) on button[type='submit']
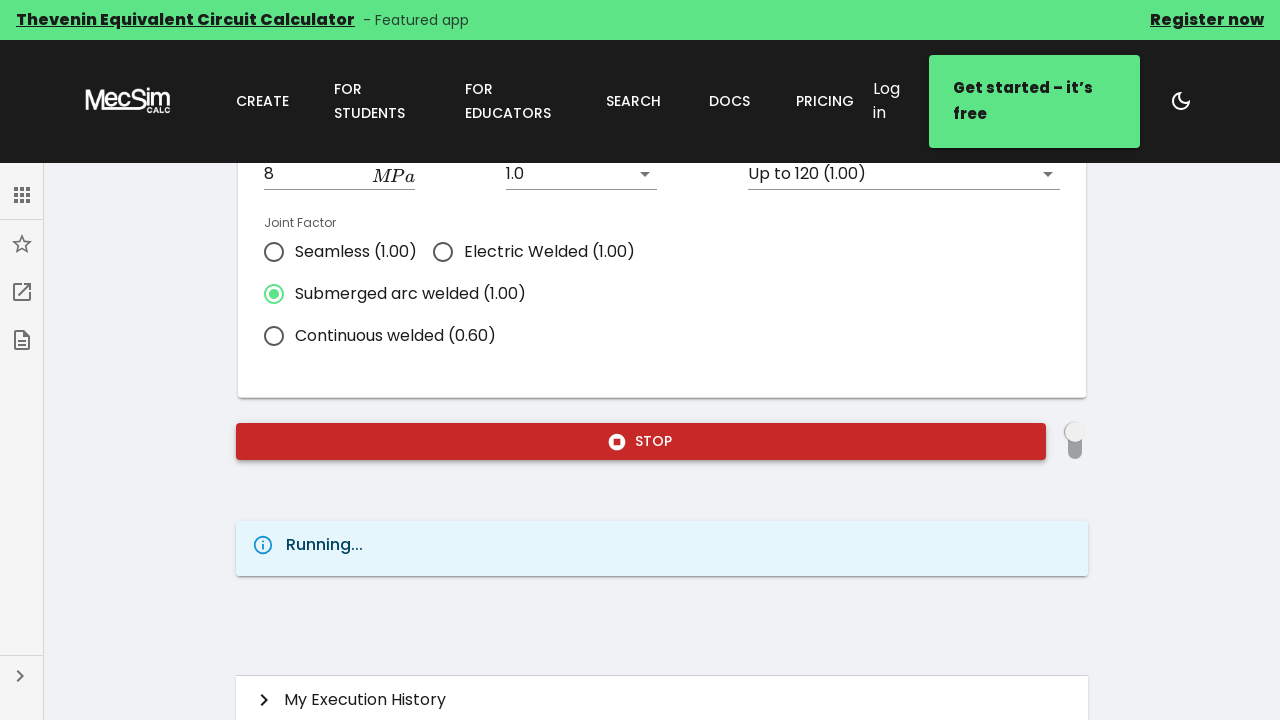

Calculation results loaded successfully
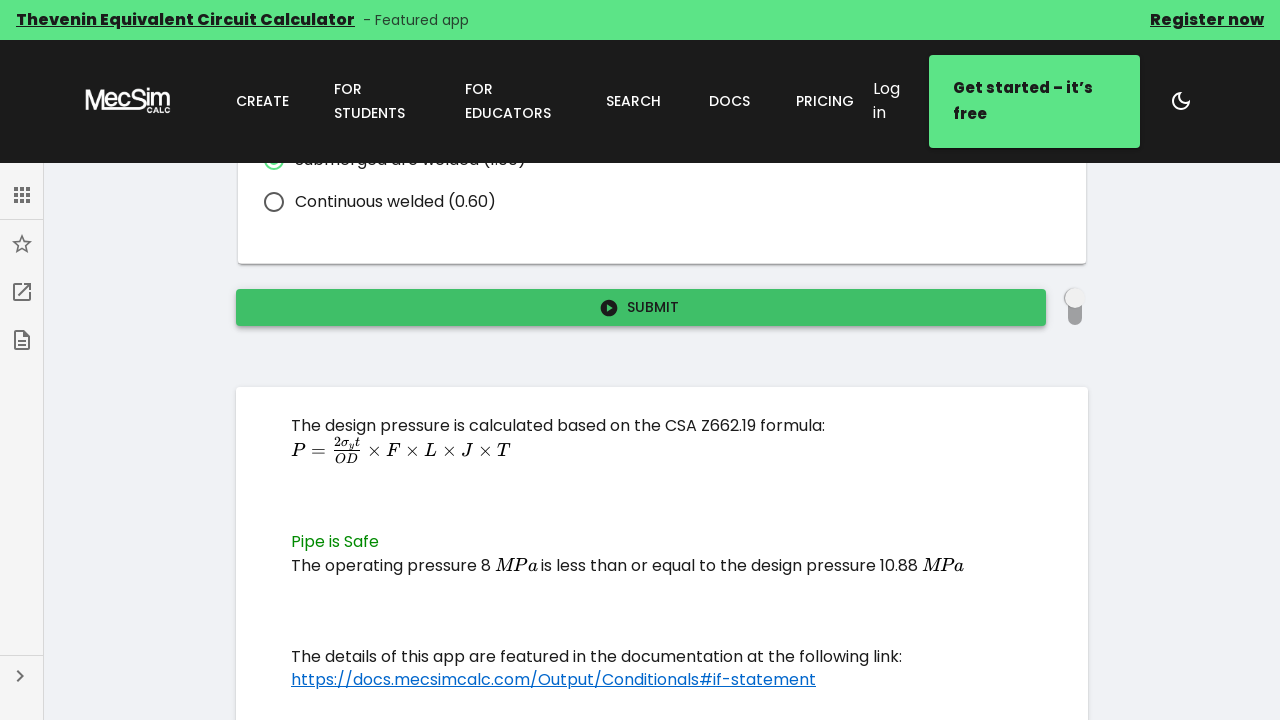

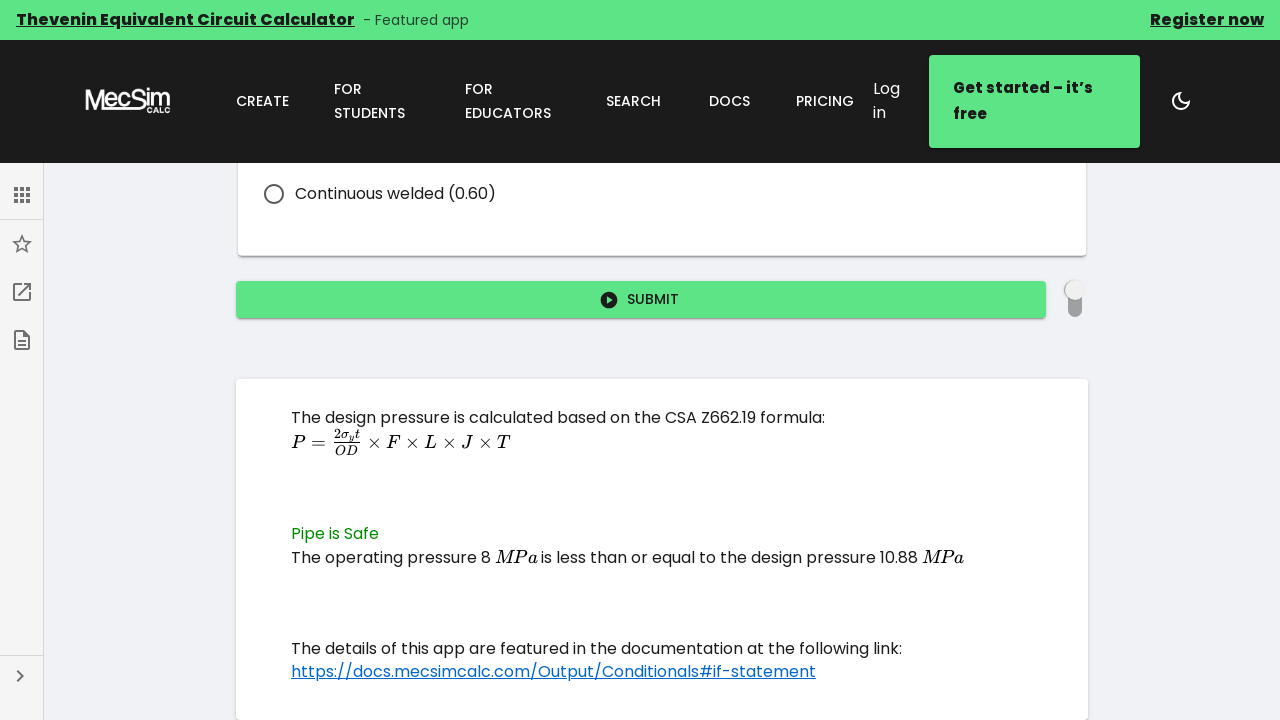